Tests search functionality on SportBox news site by searching for "Arsenal" and verifying results contain "АНГЛИЯ" (England) reference

Starting URL: https://news.sportbox.ru/

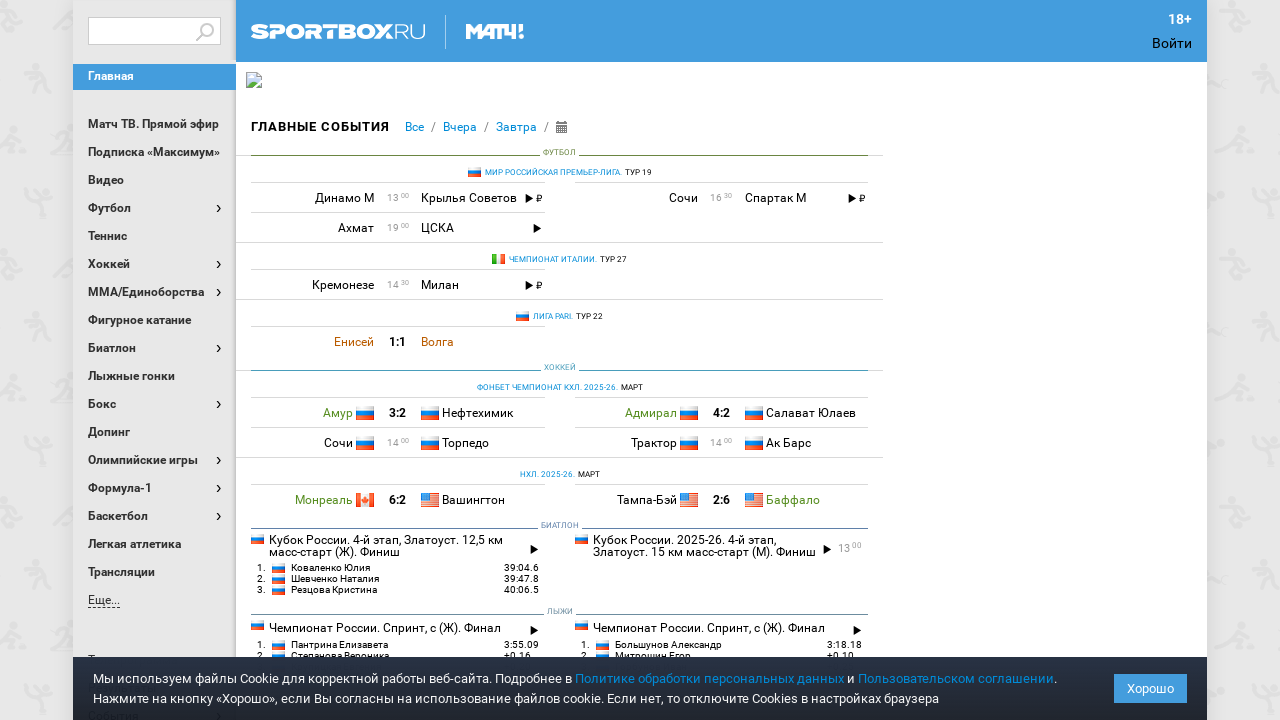

Filled search field with 'Arsenal' on #smart_search
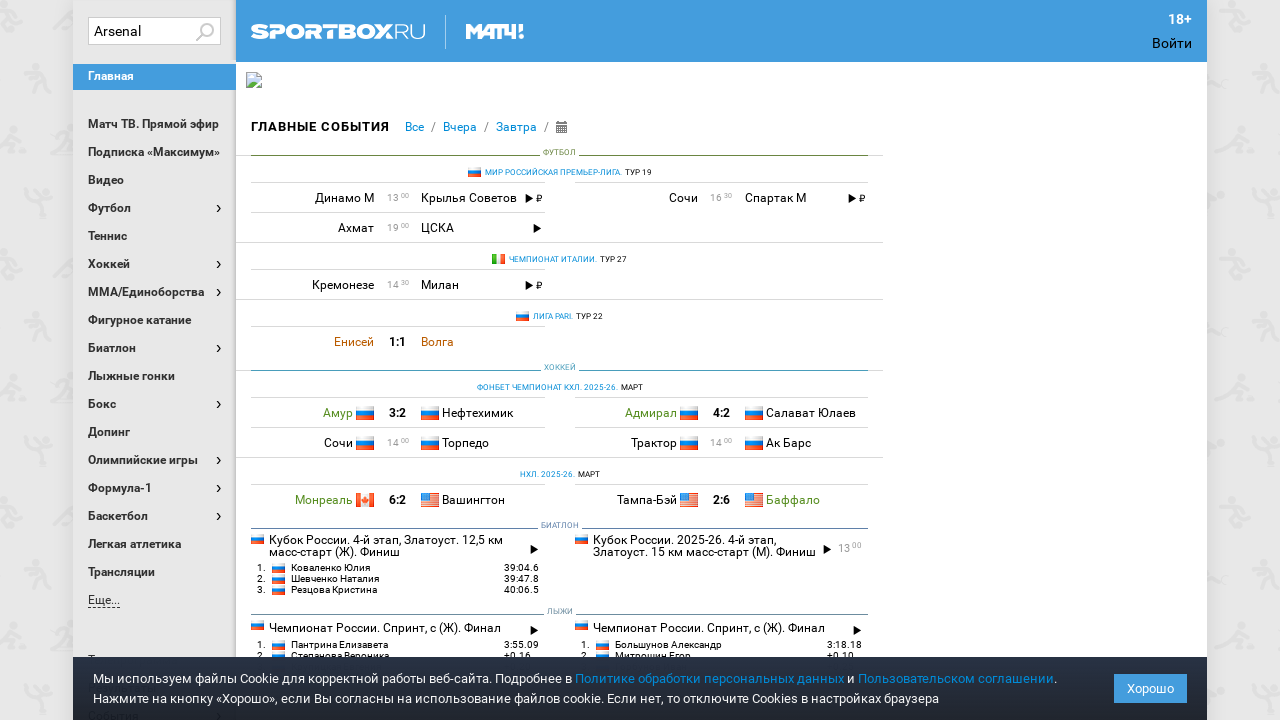

Pressed Enter to search for Arsenal on #smart_search
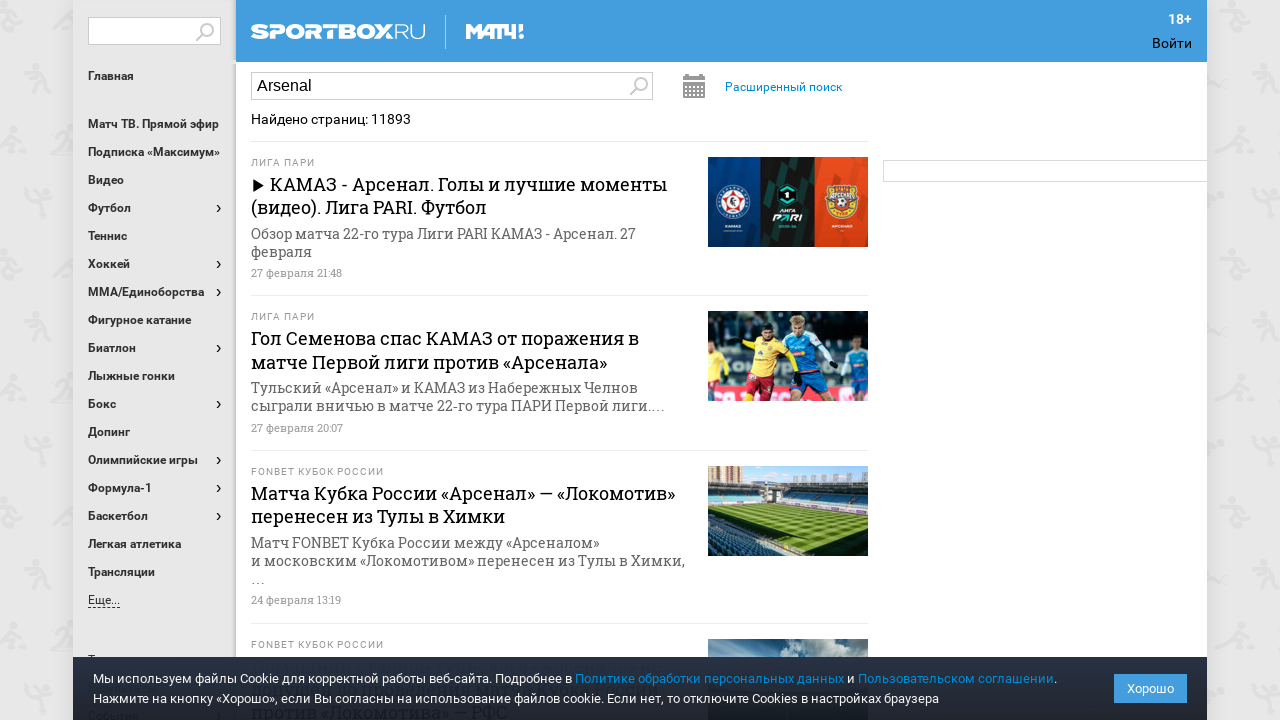

Left column with search results loaded
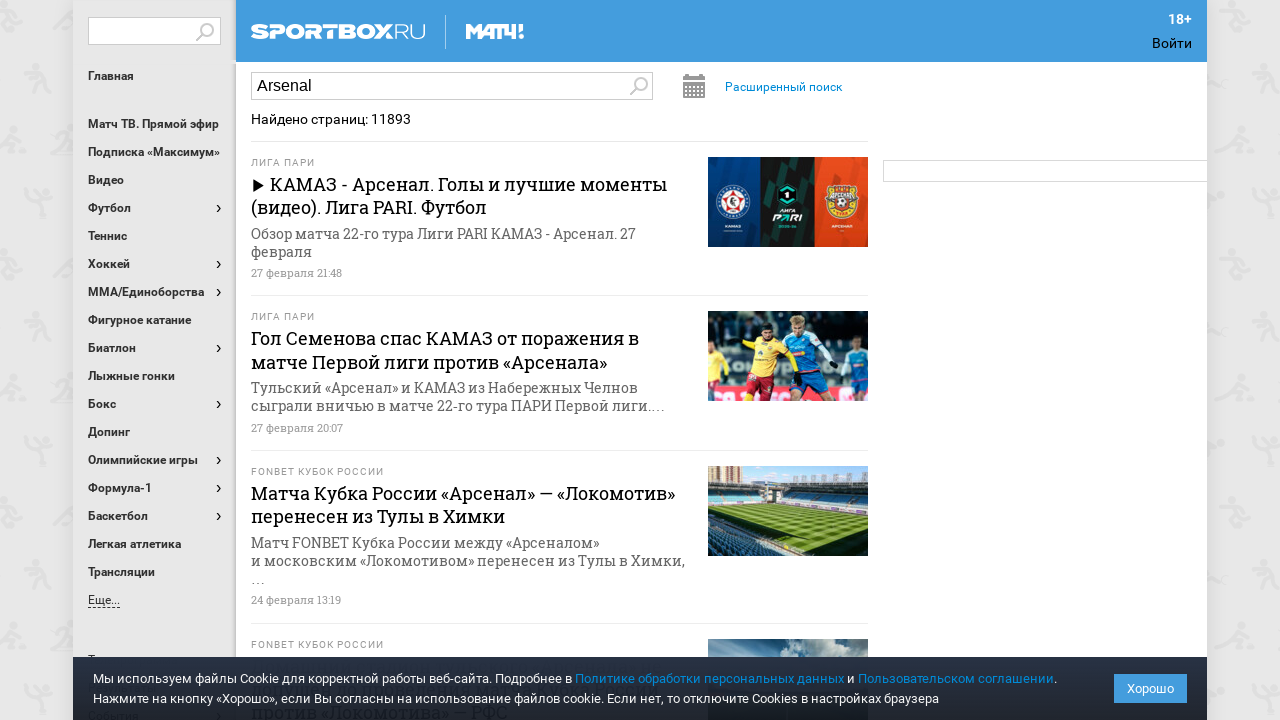

Verified search results contain 'АНГЛИЯ' (England) reference
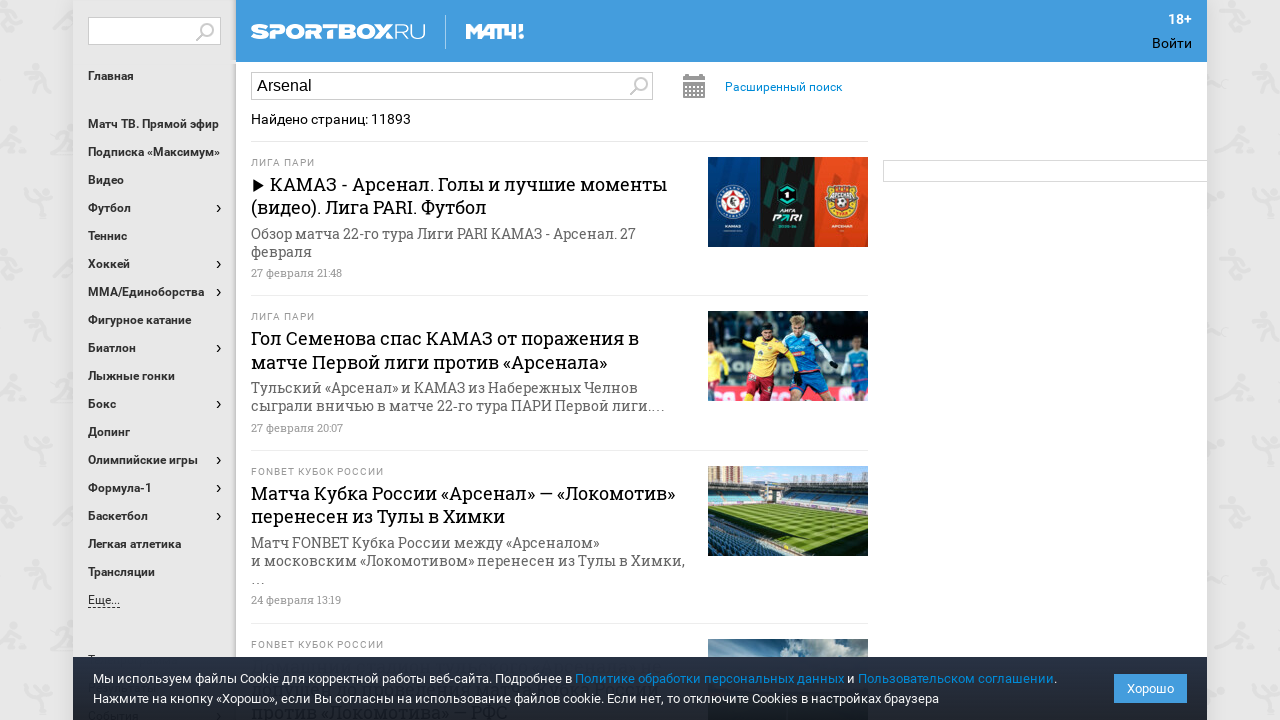

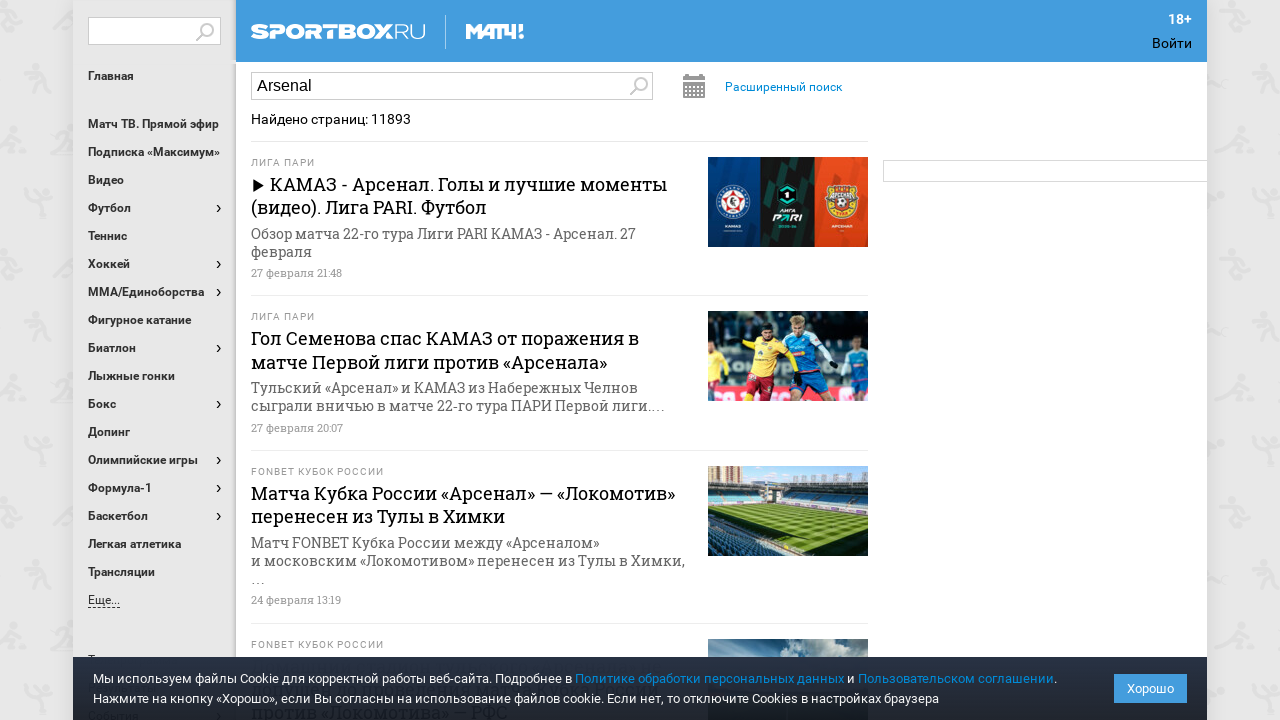